Tests copy-paste functionality between two textareas by typing text in the first textarea, selecting all and copying it, then pasting into a second textarea after clearing it.

Starting URL: https://omayo.blogspot.com/

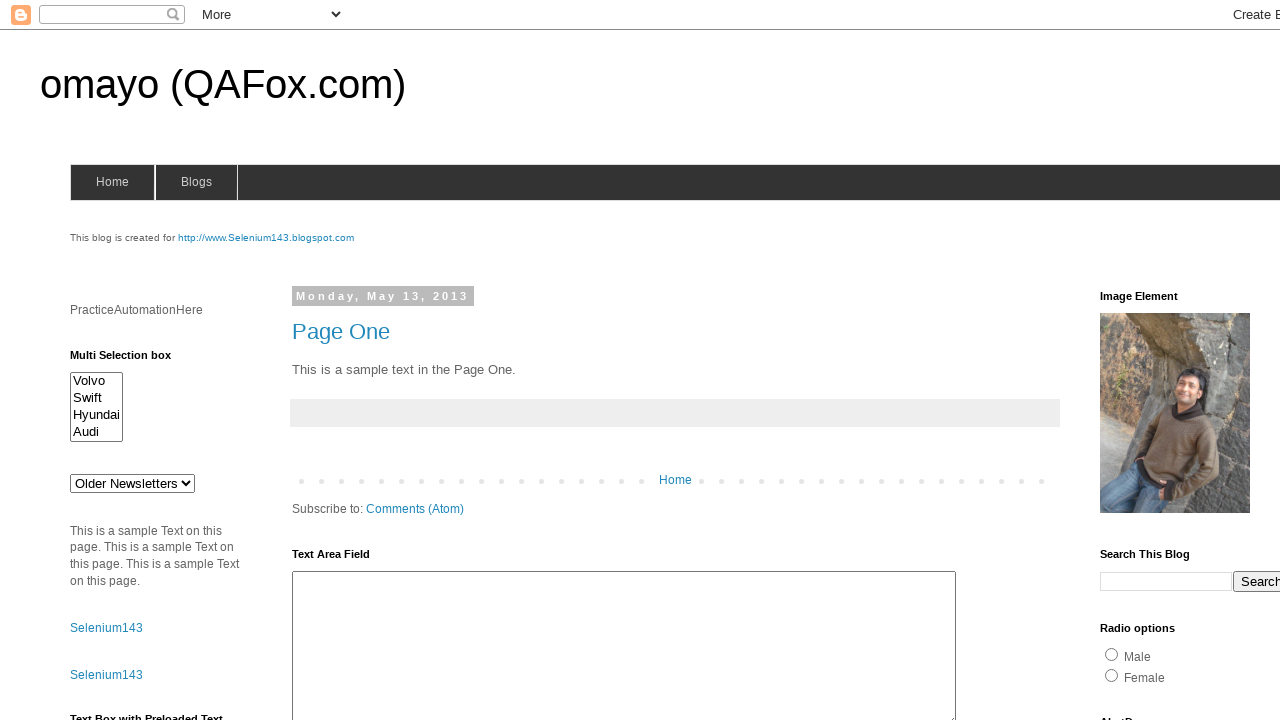

Scrolled down the page by 800 pixels
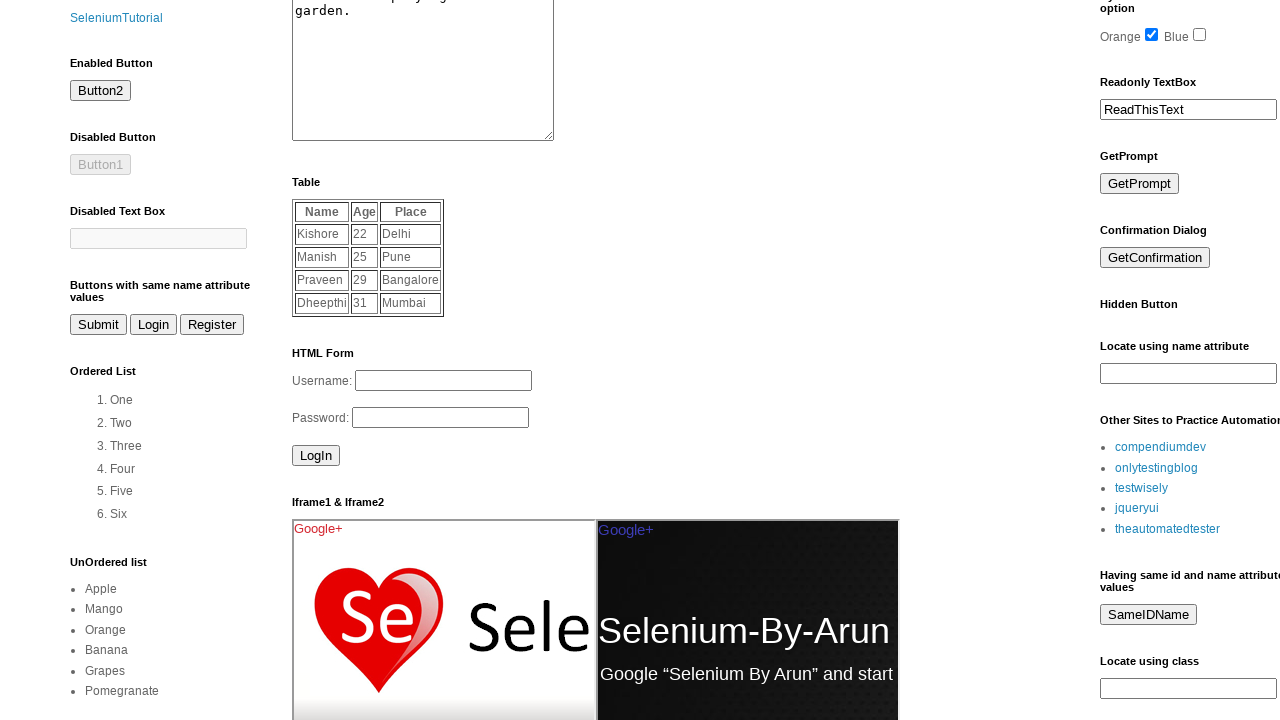

Filled first textarea with 'Testing copy paste functionality' on textarea#ta1
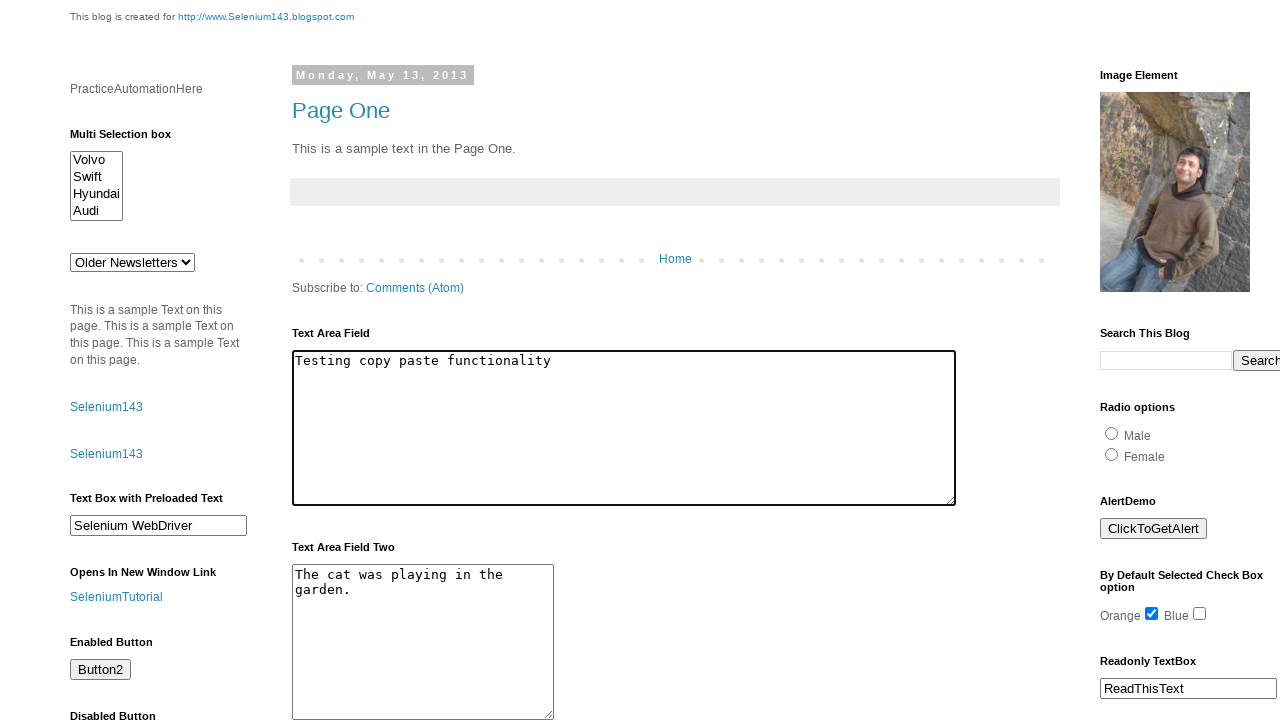

Clicked on first textarea at (624, 428) on textarea#ta1
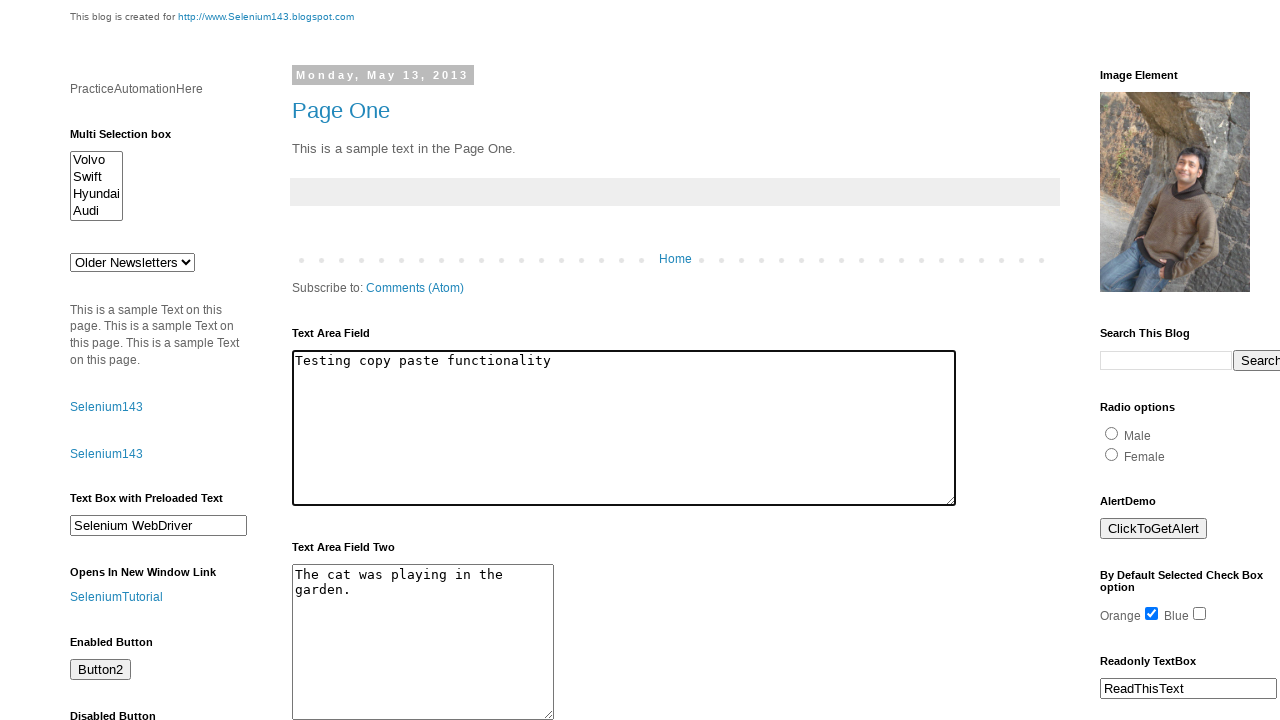

Selected all text in first textarea using Ctrl+A
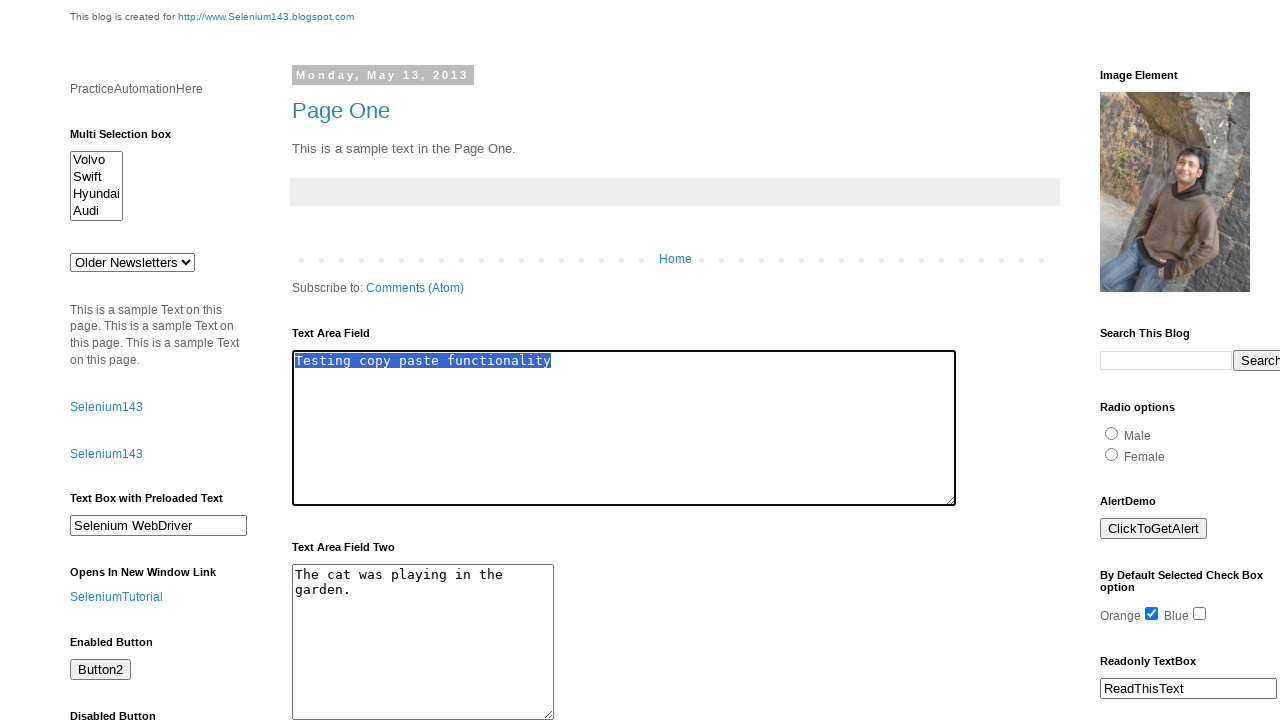

Copied selected text from first textarea using Ctrl+C
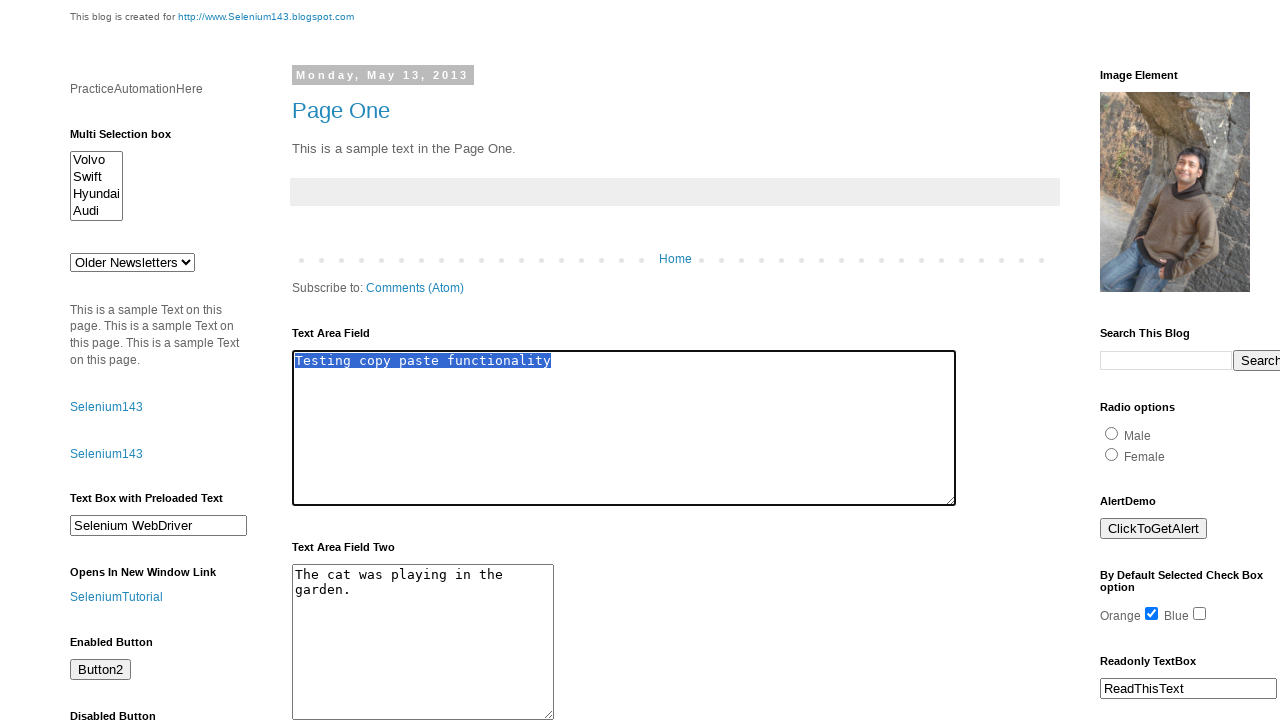

Clicked on second textarea at (423, 642) on textarea:has-text('The cat was playing in the garden.')
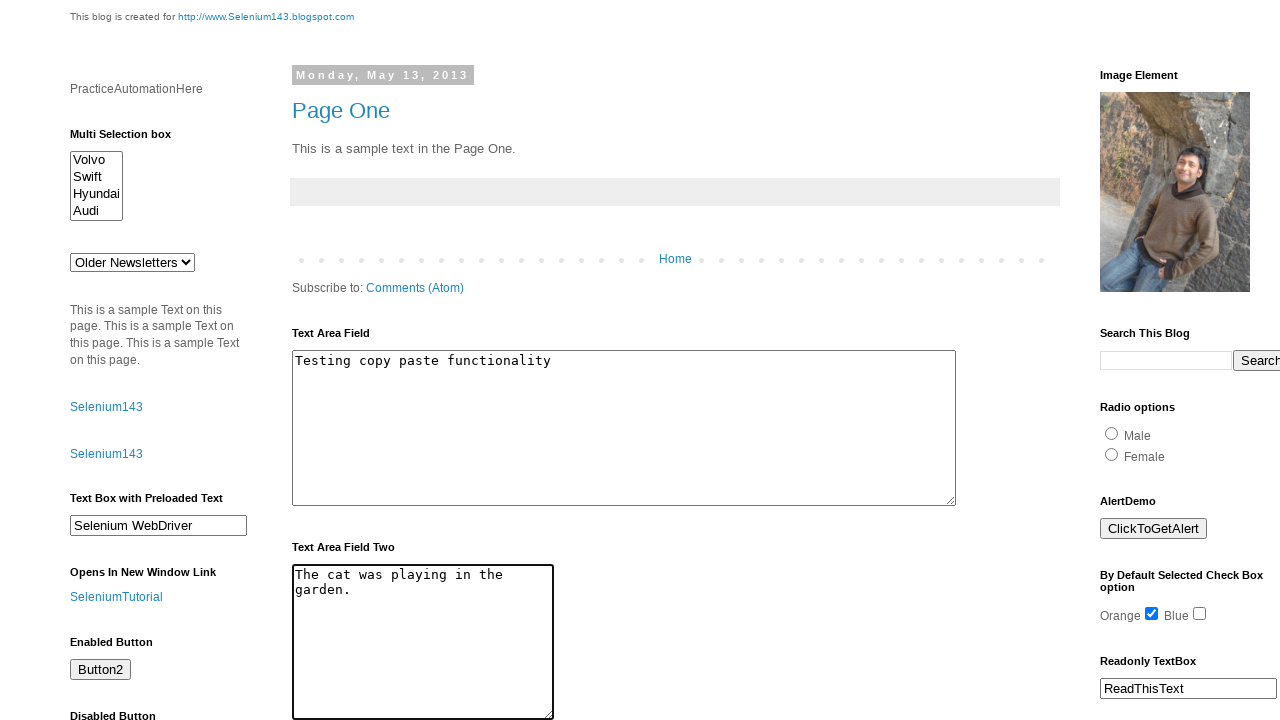

Cleared the second textarea on textarea:has-text('The cat was playing in the garden.')
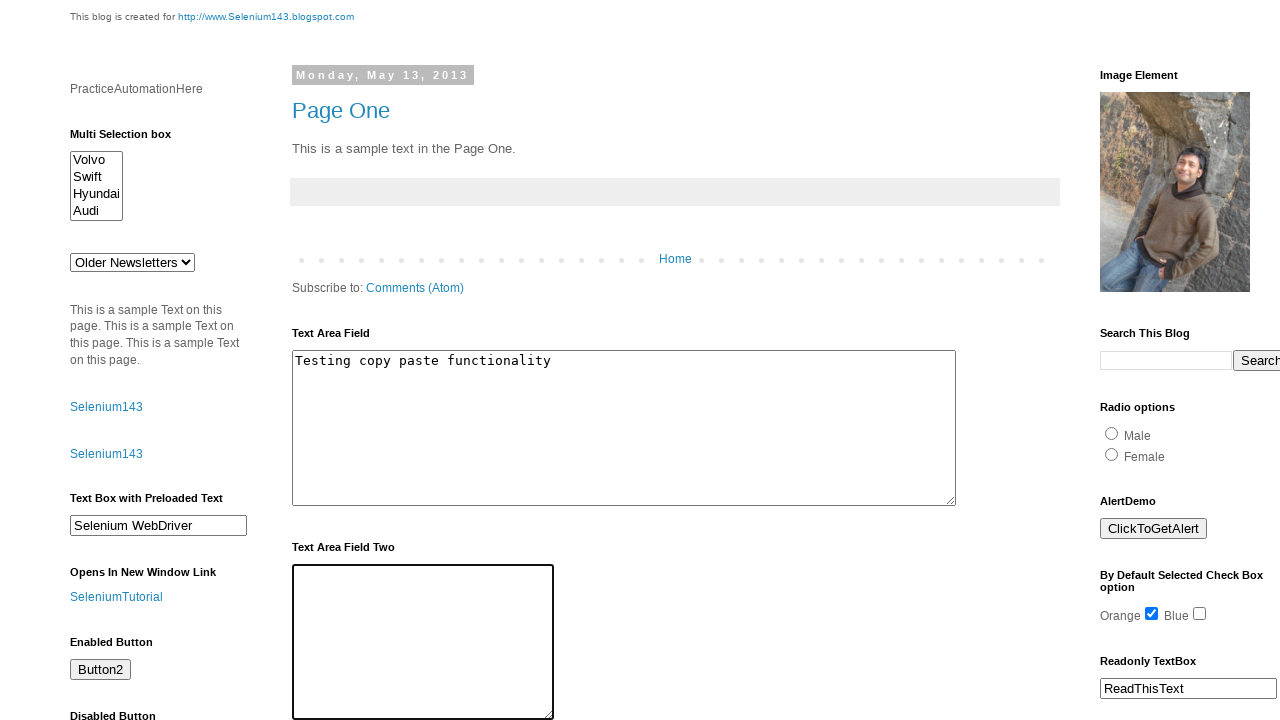

Pasted copied text into second textarea using Ctrl+V
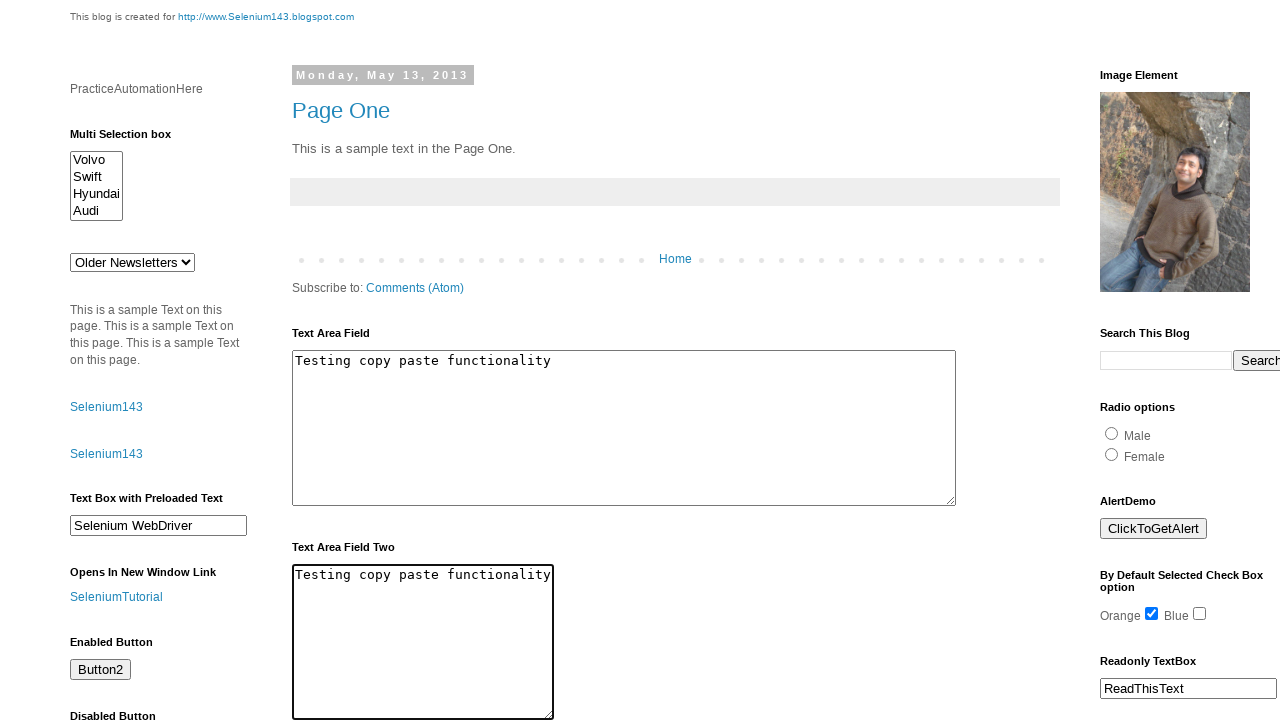

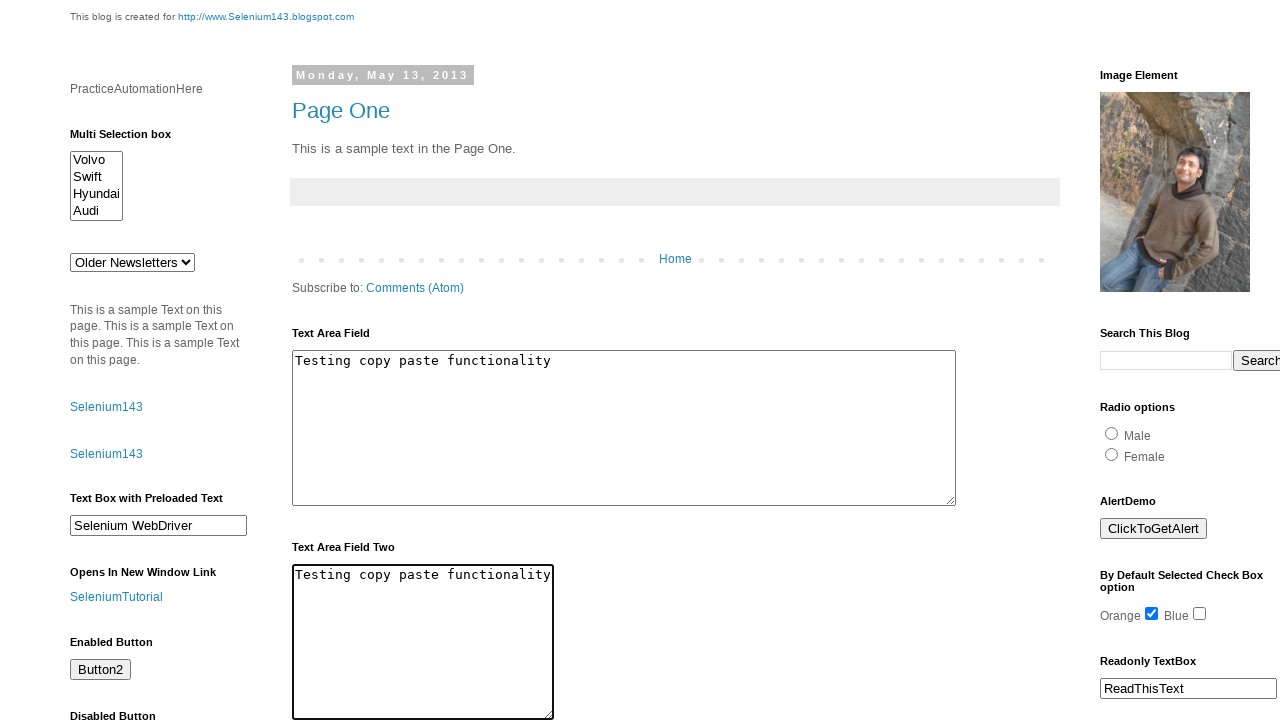